Navigates to the form page and fills the first name field

Starting URL: https://bonigarcia.dev/selenium-webdriver-java/data-types.html

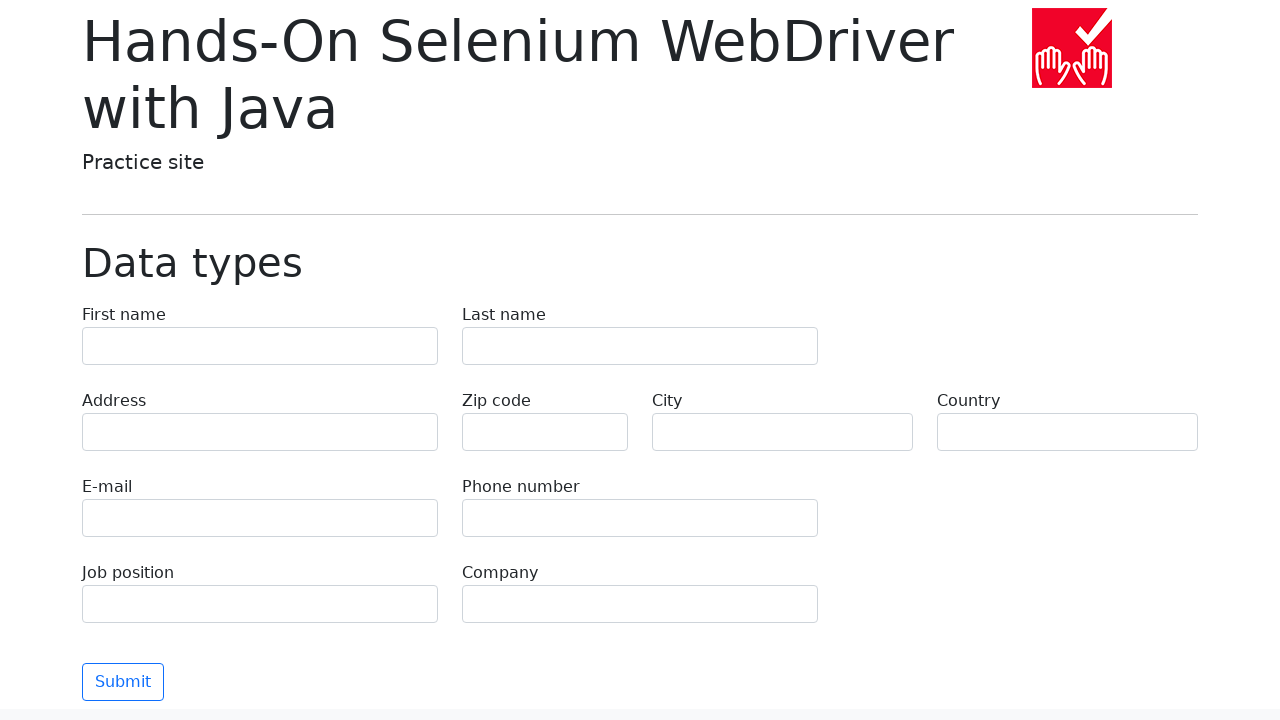

Navigated to data types form page
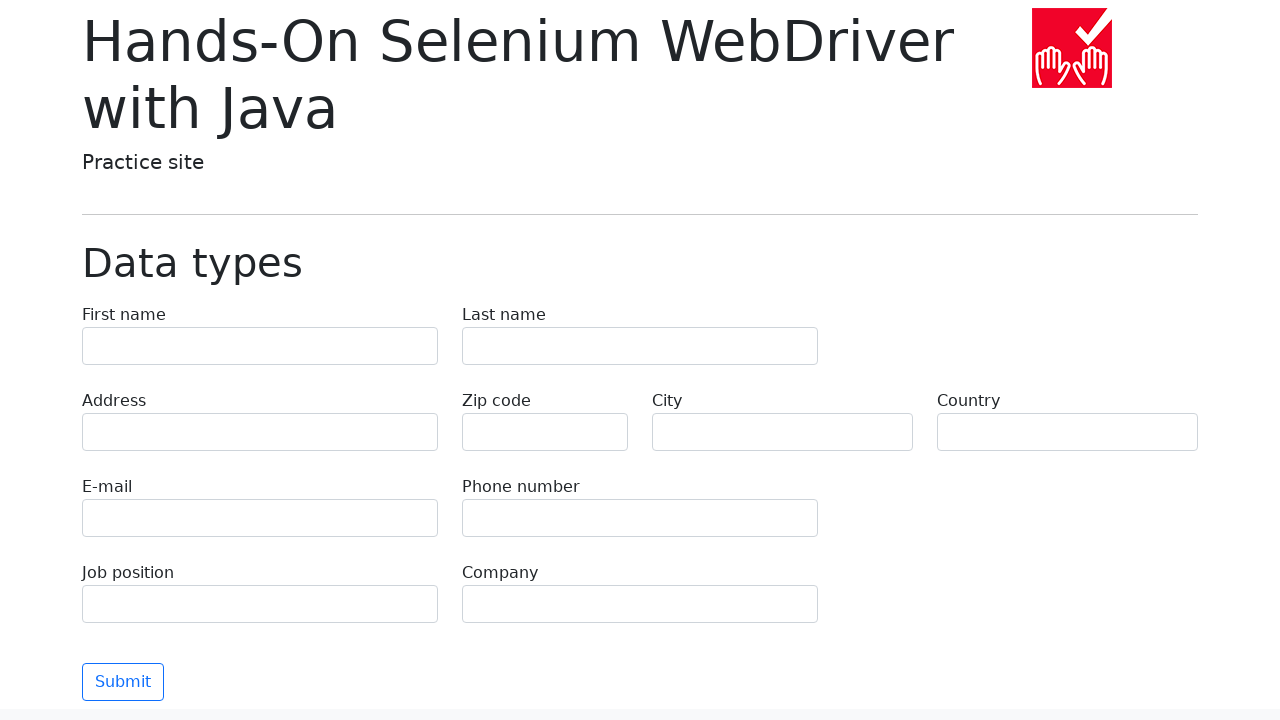

Filled first name field with 'Michael' on input[name='first-name']
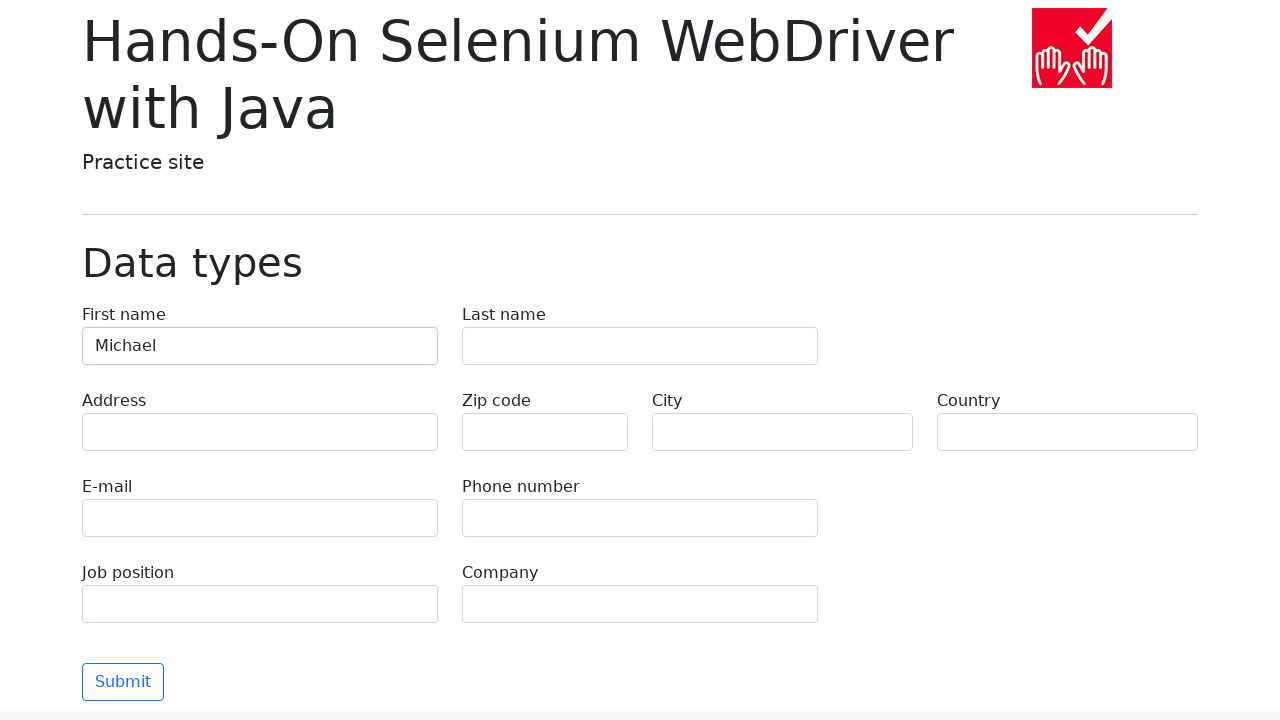

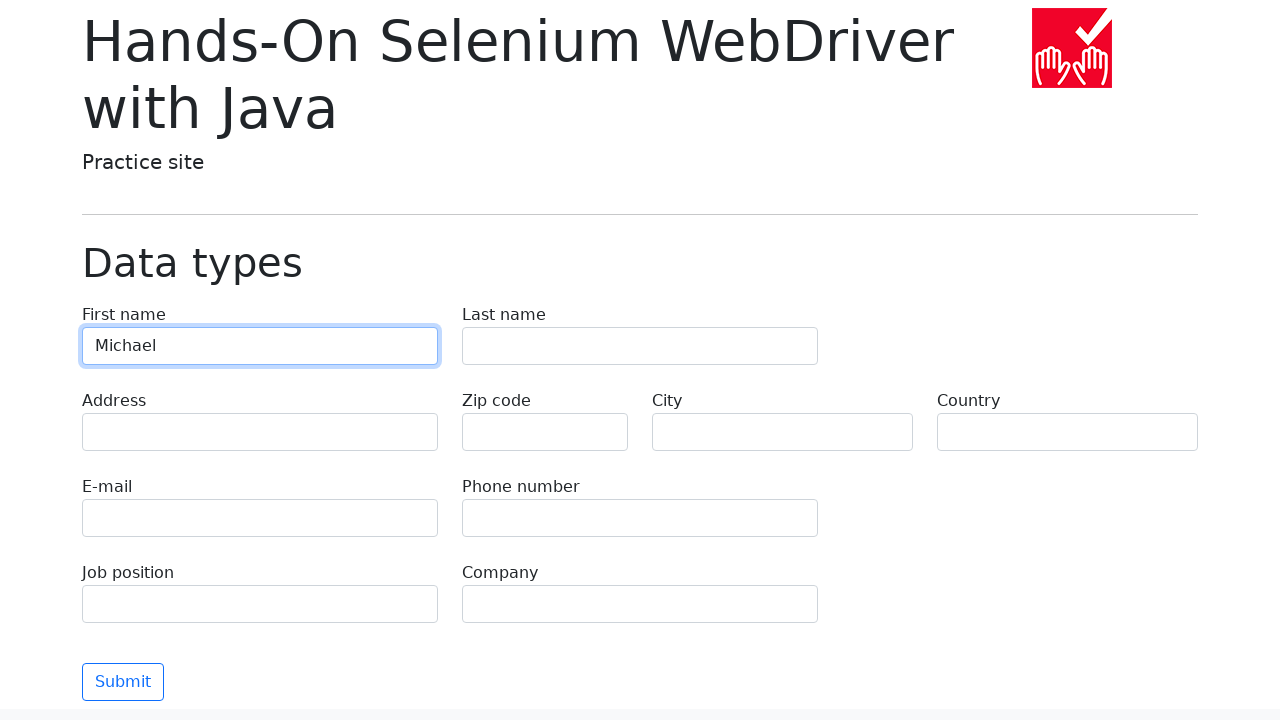